Tests context-click (right-click) functionality by right-clicking on a div element and verifying that a context menu with an "Edit" option appears

Starting URL: http://medialize.github.io/jQuery-contextMenu/demo.html

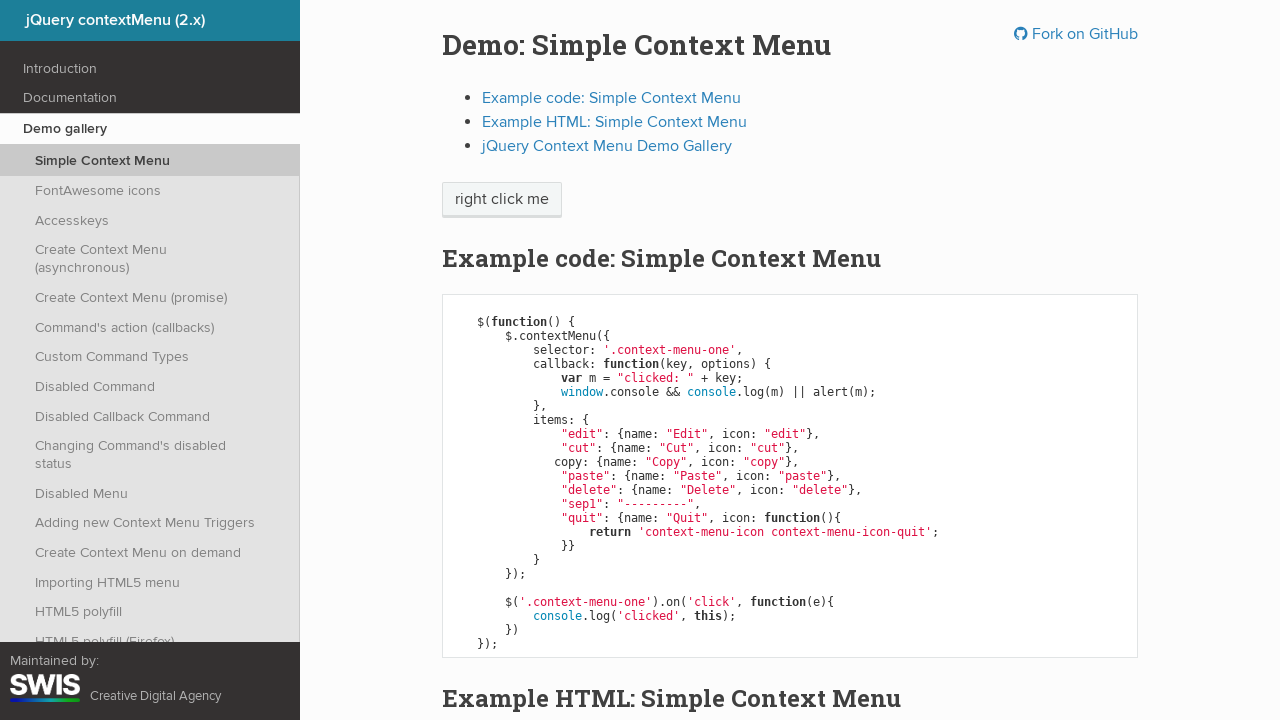

Located context menu target element with class '.context-menu-one'
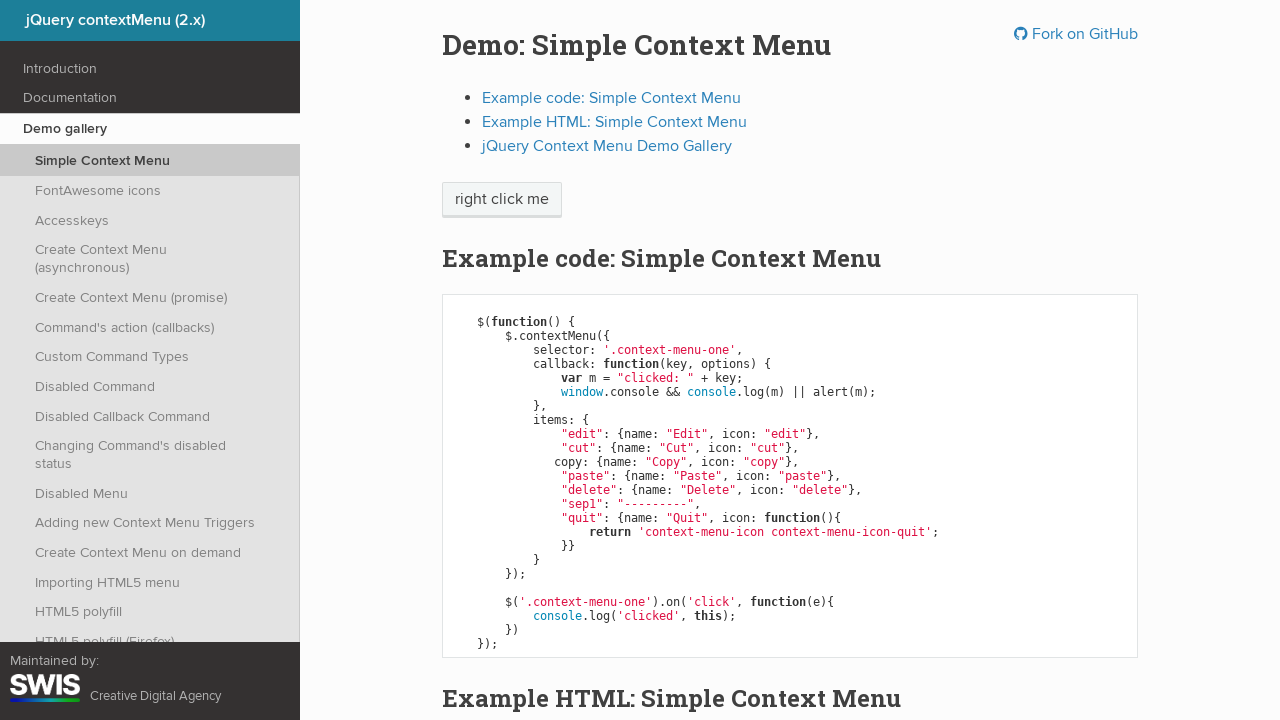

Context menu target element is present
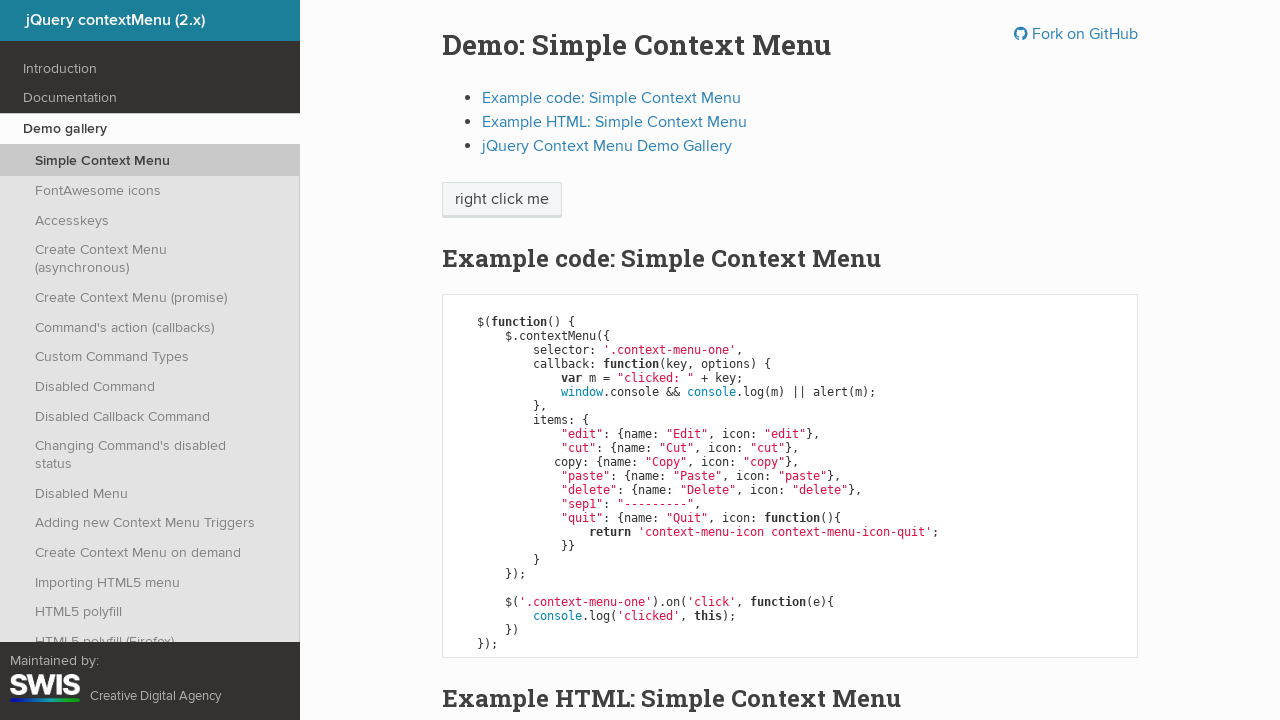

Verified context menu target element contains 'right click me'
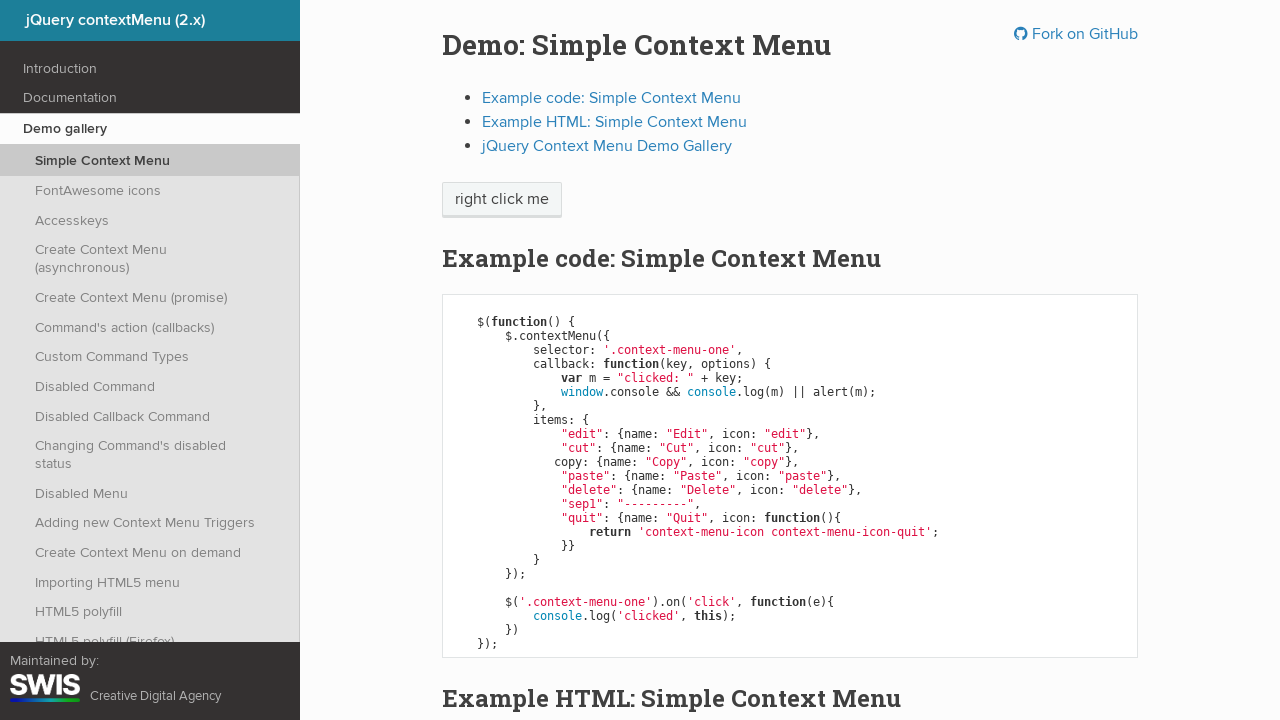

Right-clicked on context menu target element at (502, 200) on .context-menu-one
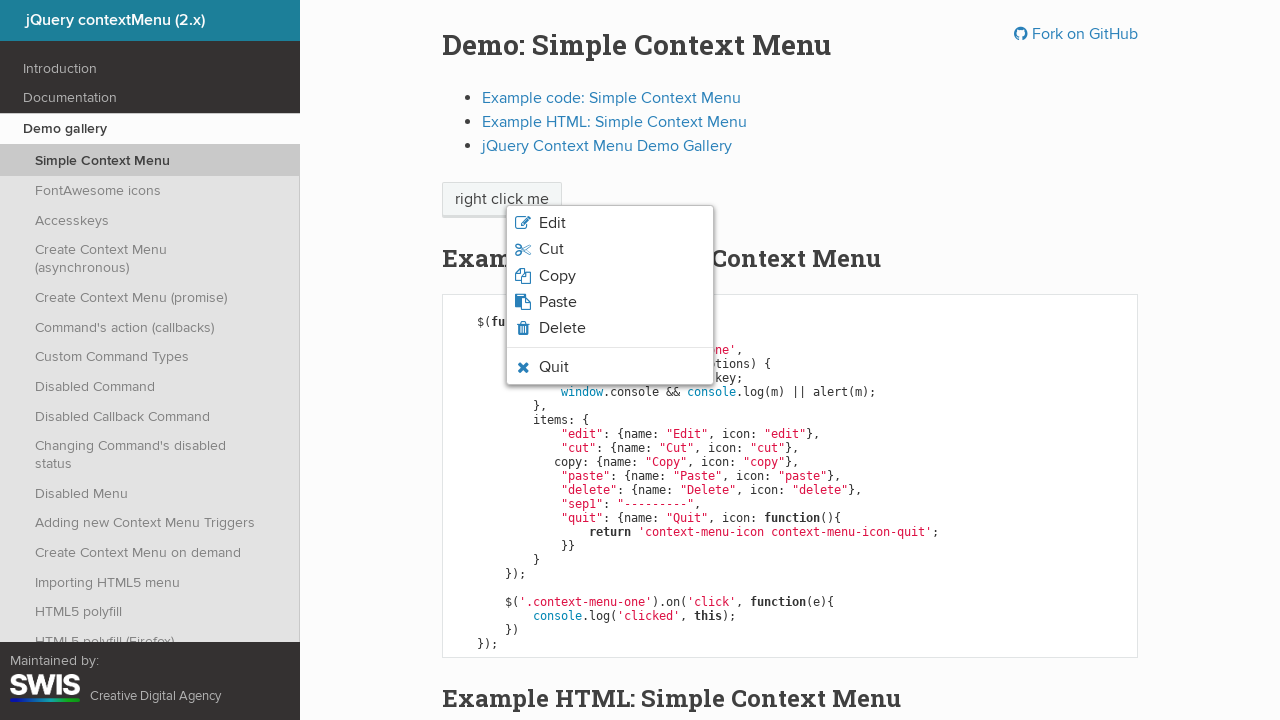

Located Edit option in context menu
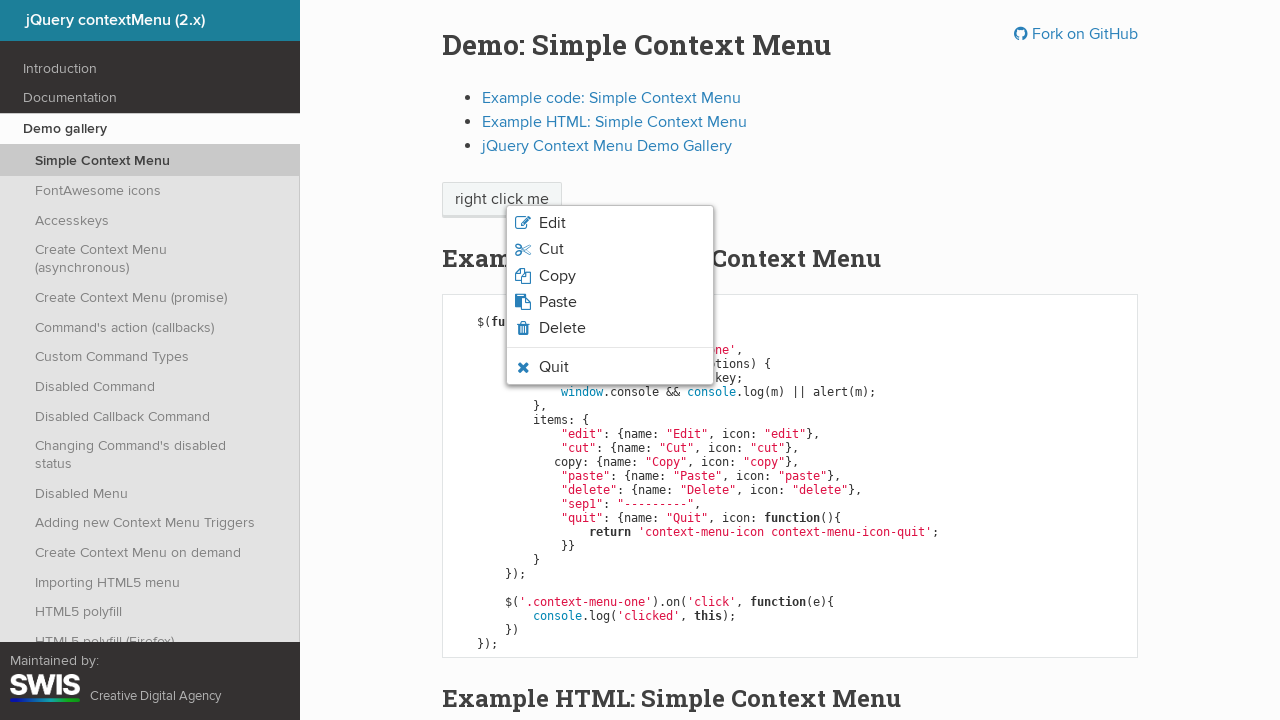

Context menu Edit option is visible
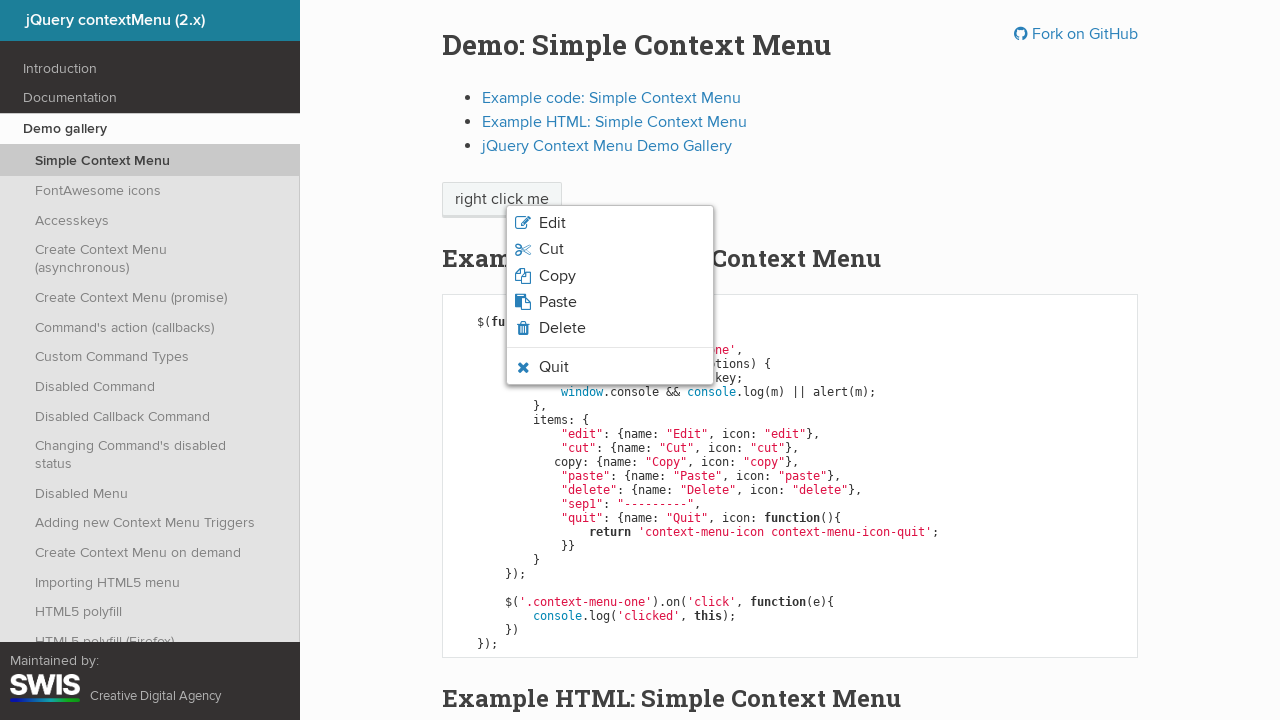

Confirmed Edit option is visible
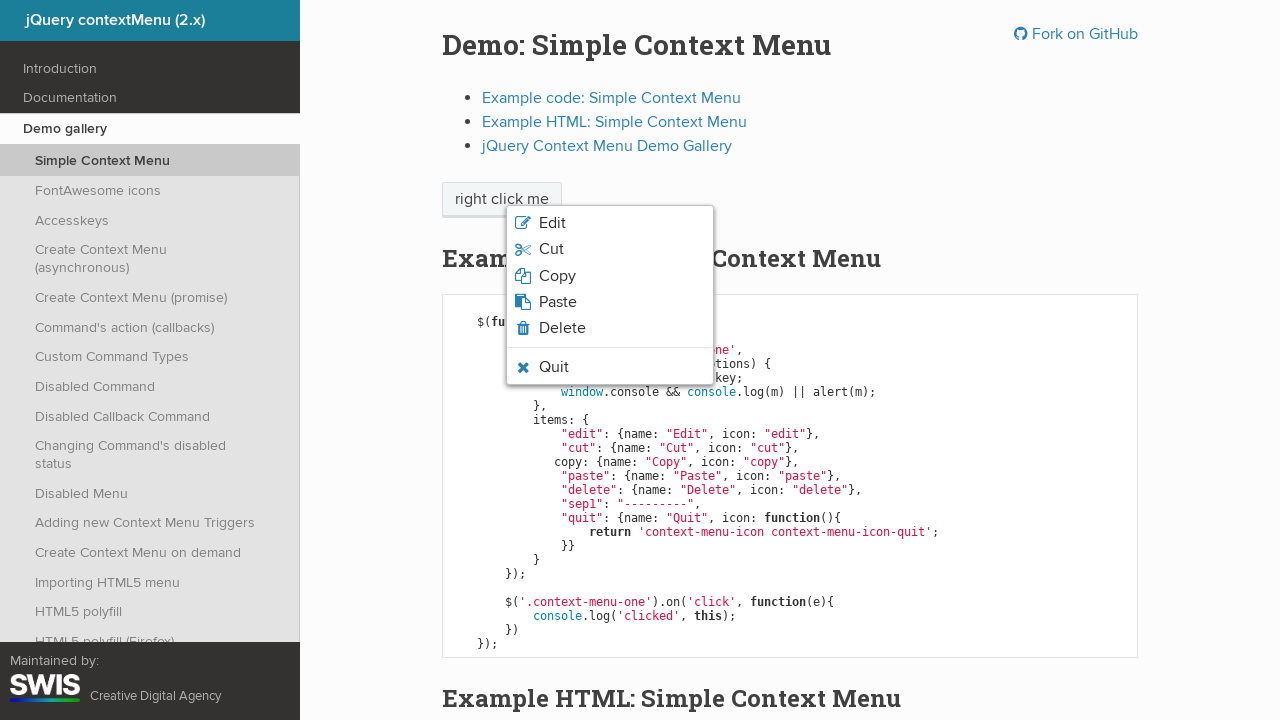

Verified Edit option contains correct text 'Edit'
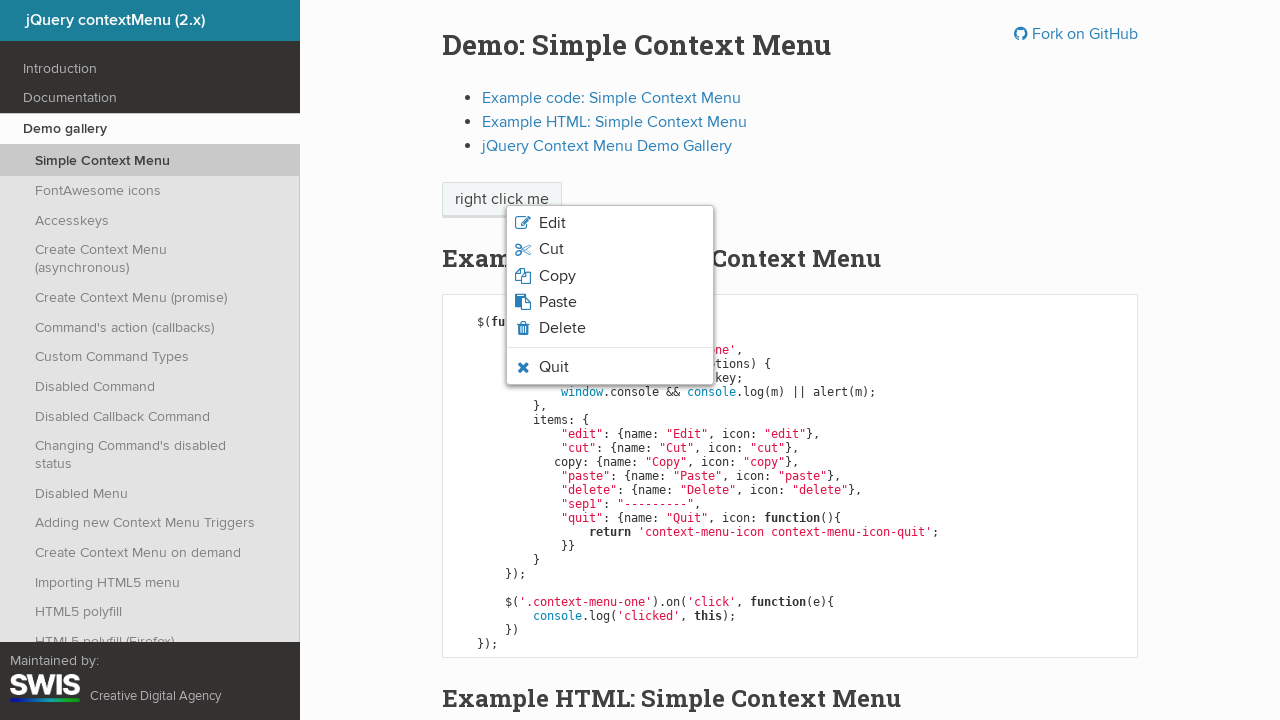

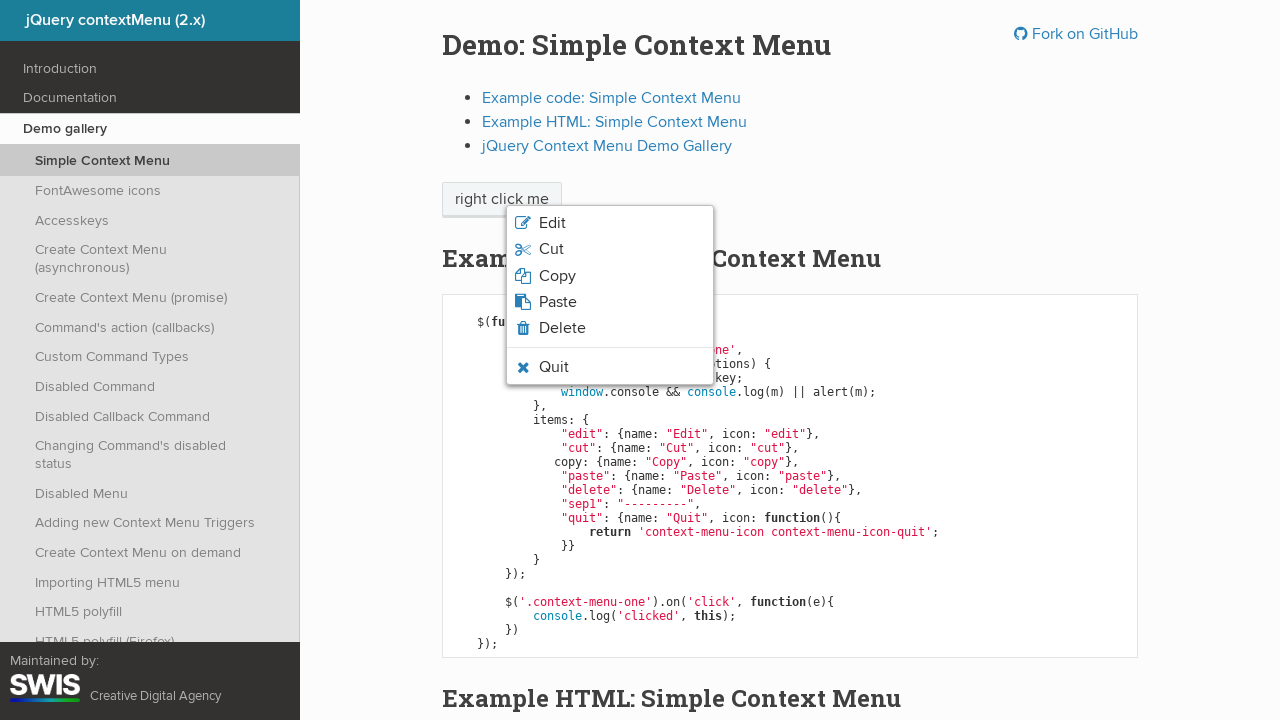